Tests frame handling by navigating to a page with multiple frames and filling a text input field within a specific frame using frameLocator.

Starting URL: https://ui.vision/demo/webtest/frames/

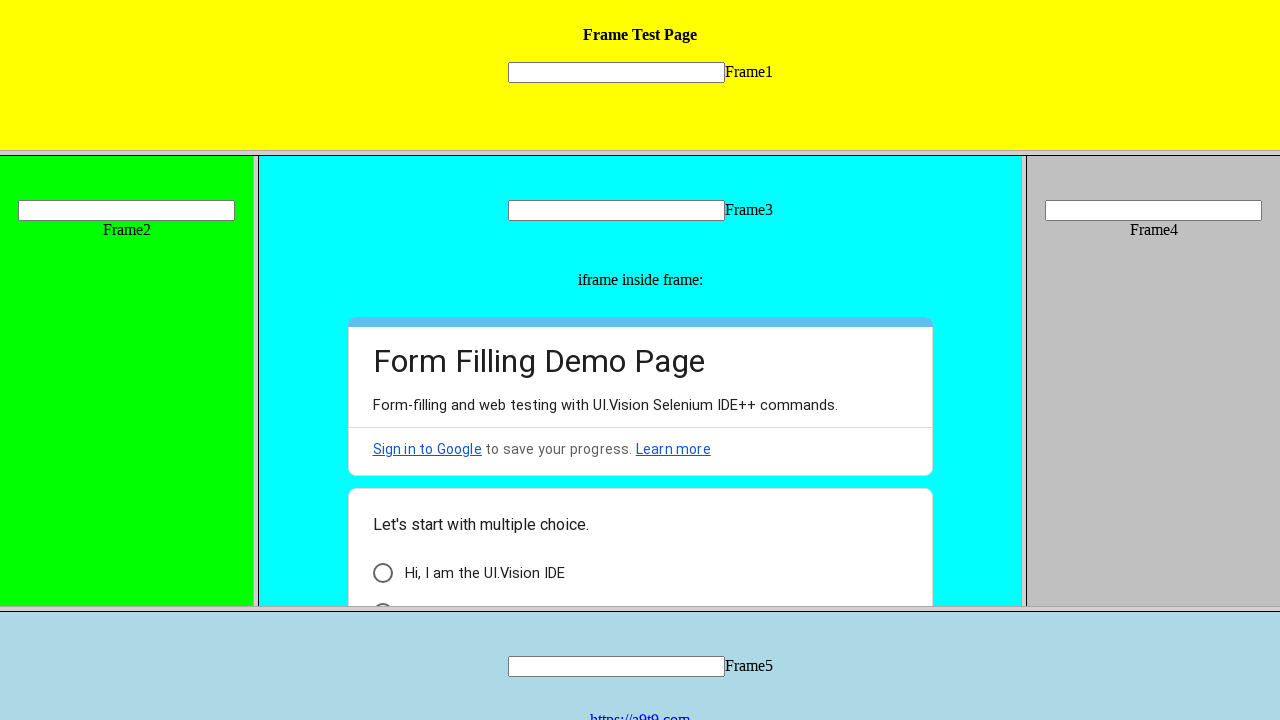

Navigated to frames demo page
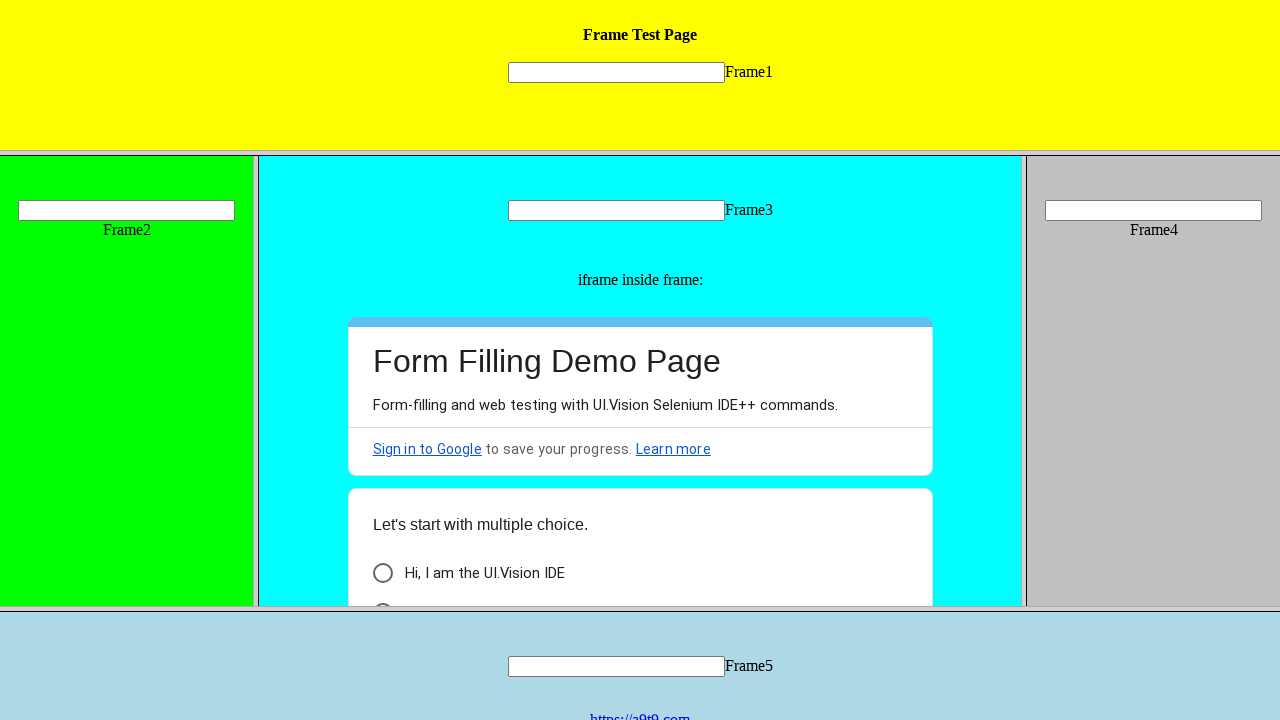

Located text input field within frame_1.html
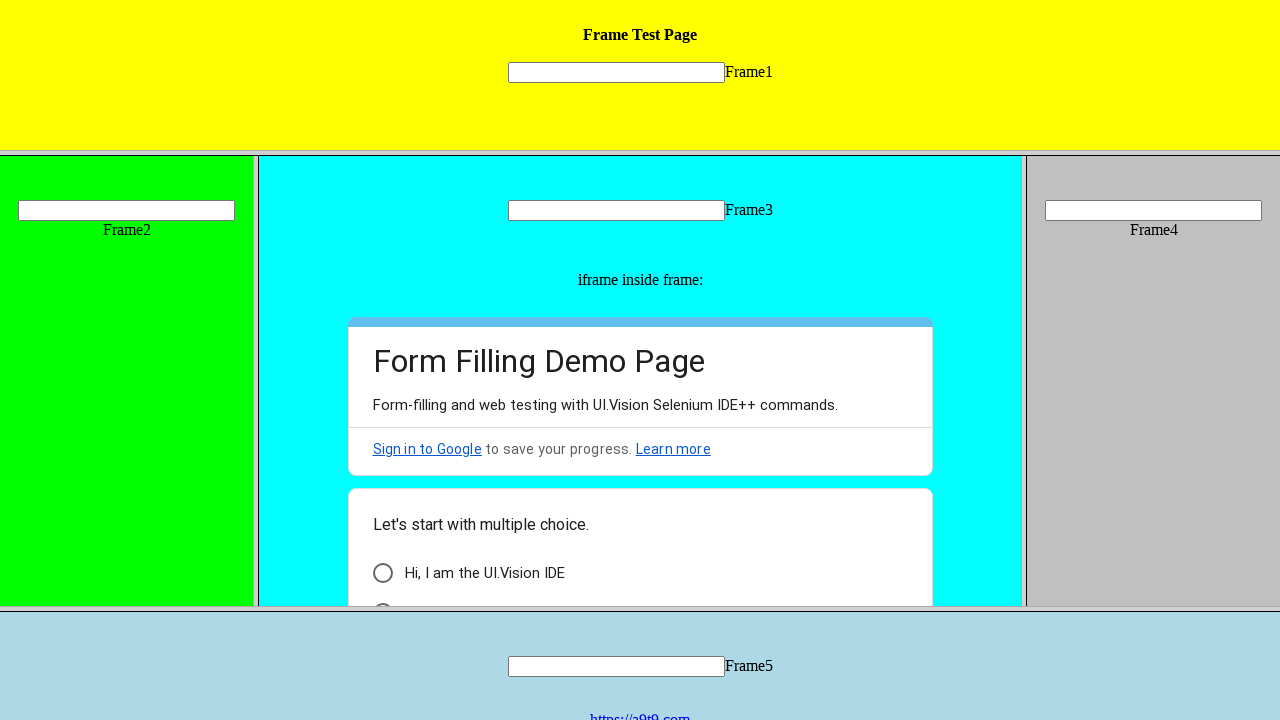

Filled text input field in frame with 'Hello All' on xpath=//frame[@src="frame_1.html"] >> internal:control=enter-frame >> [name="myt
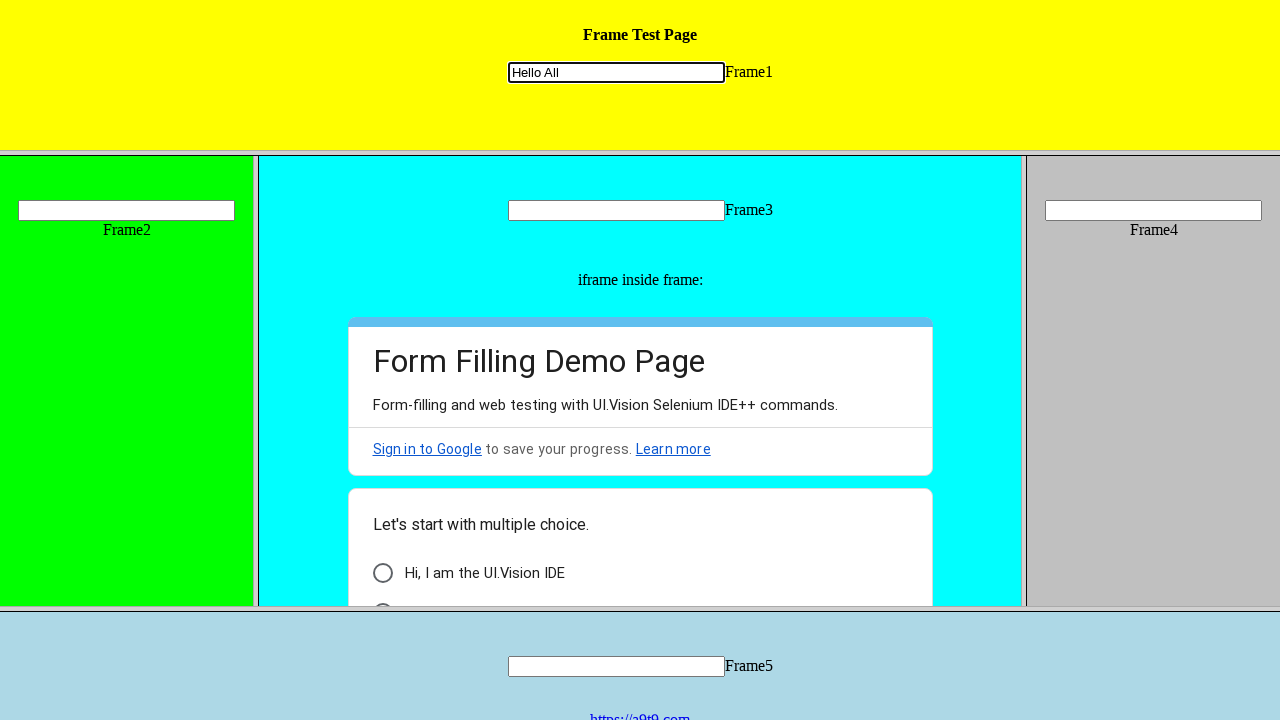

Waited 3 seconds for action to complete
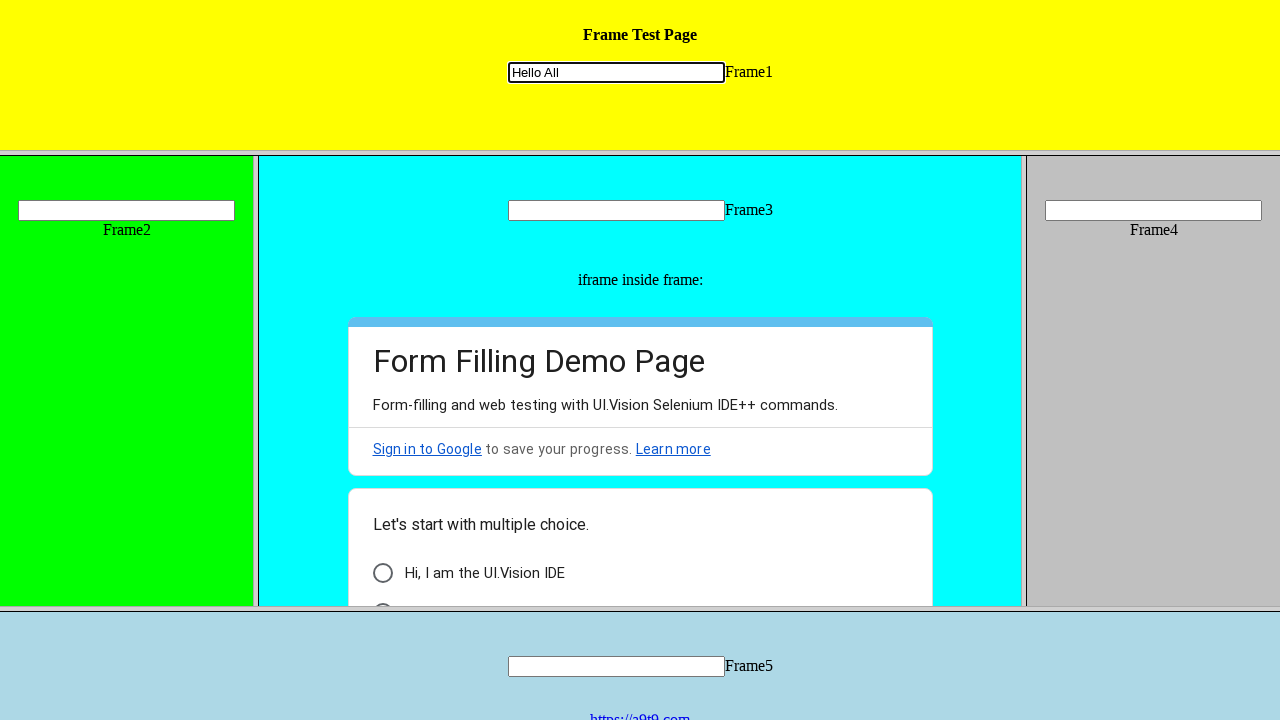

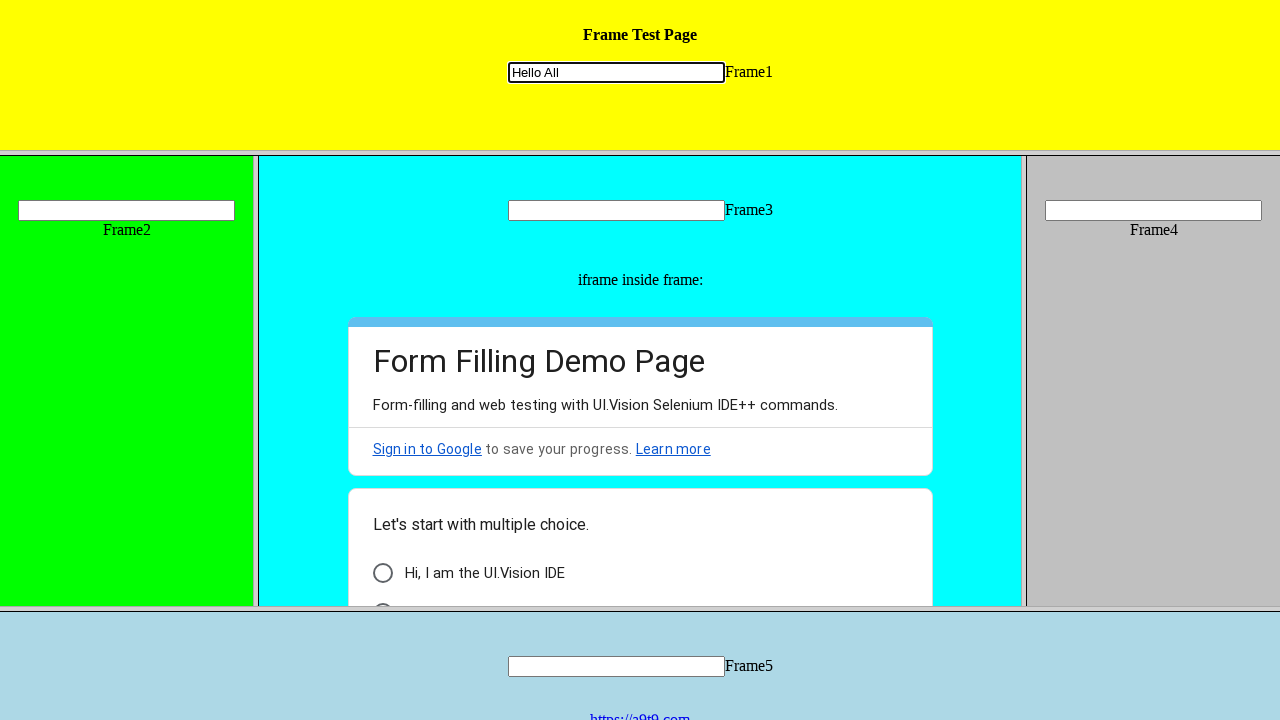